Tests navigation by clicking Browse Languages menu, then Start menu, and verifies the welcome heading text

Starting URL: http://www.99-bottles-of-beer.net/

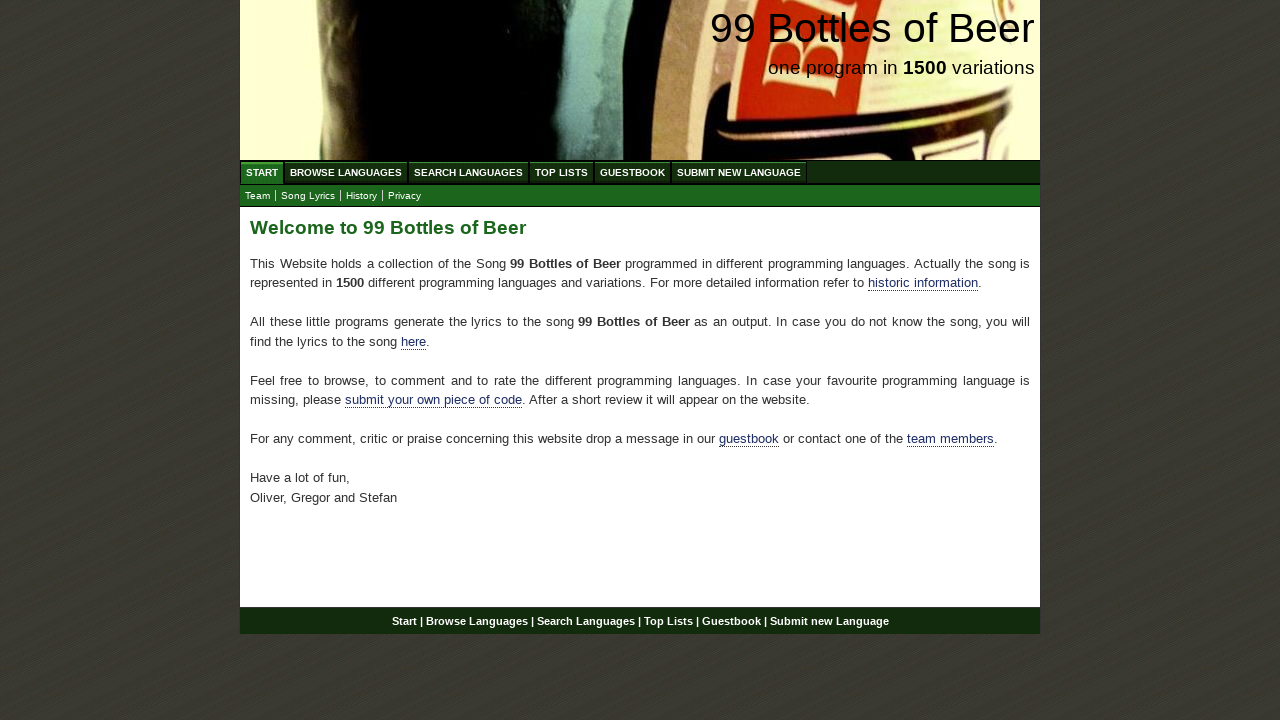

Clicked Browse Languages menu item at (346, 172) on xpath=//a[@href='/abc.html']
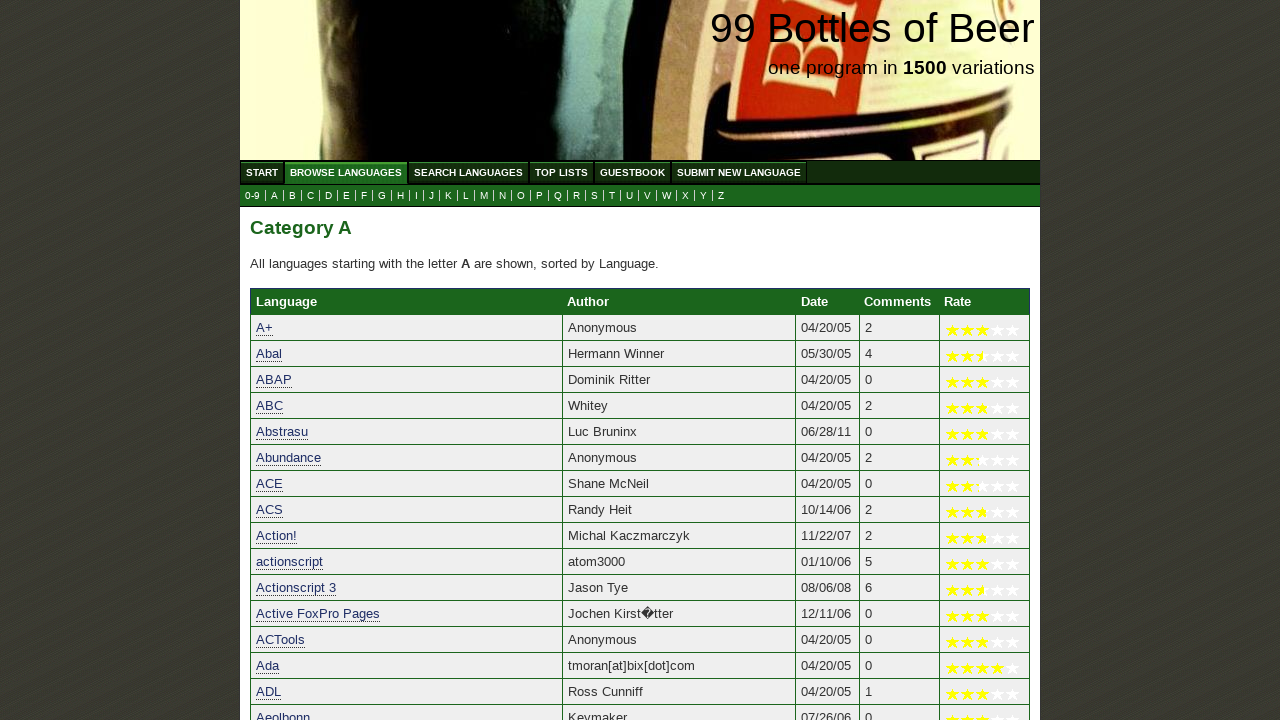

Clicked Start menu item at (262, 172) on xpath=//a[@href='/']
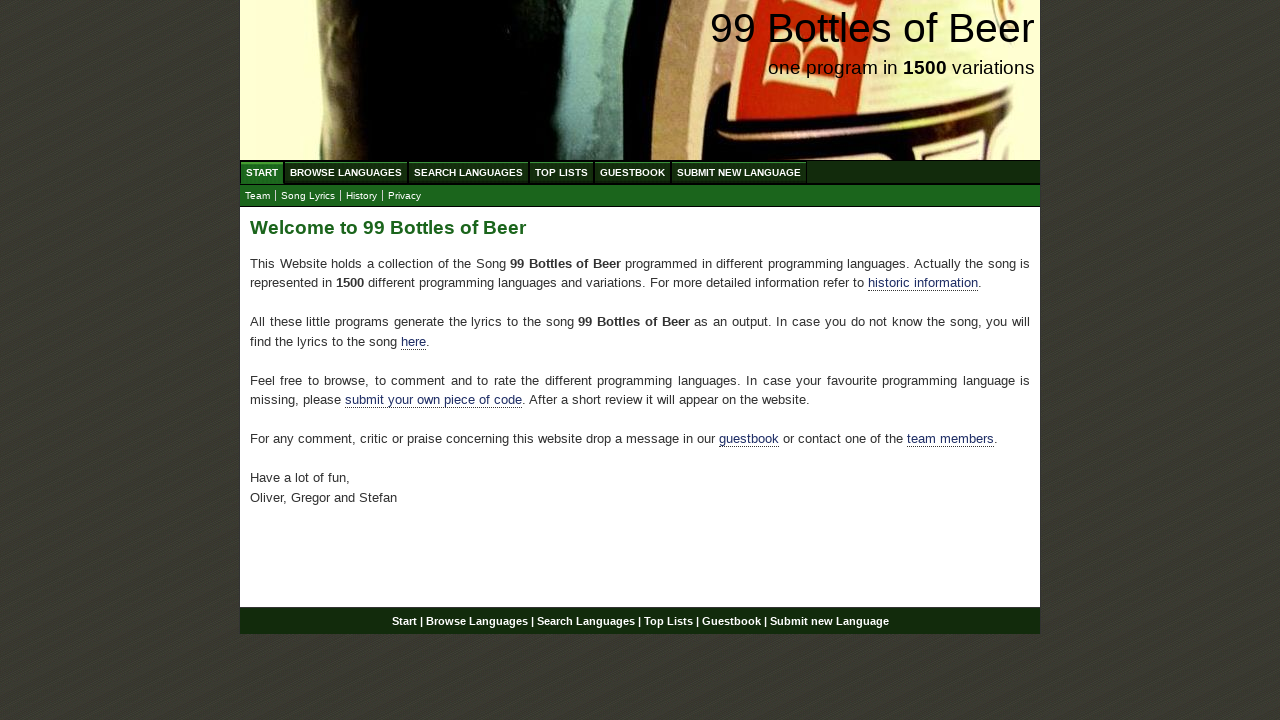

Welcome heading loaded successfully
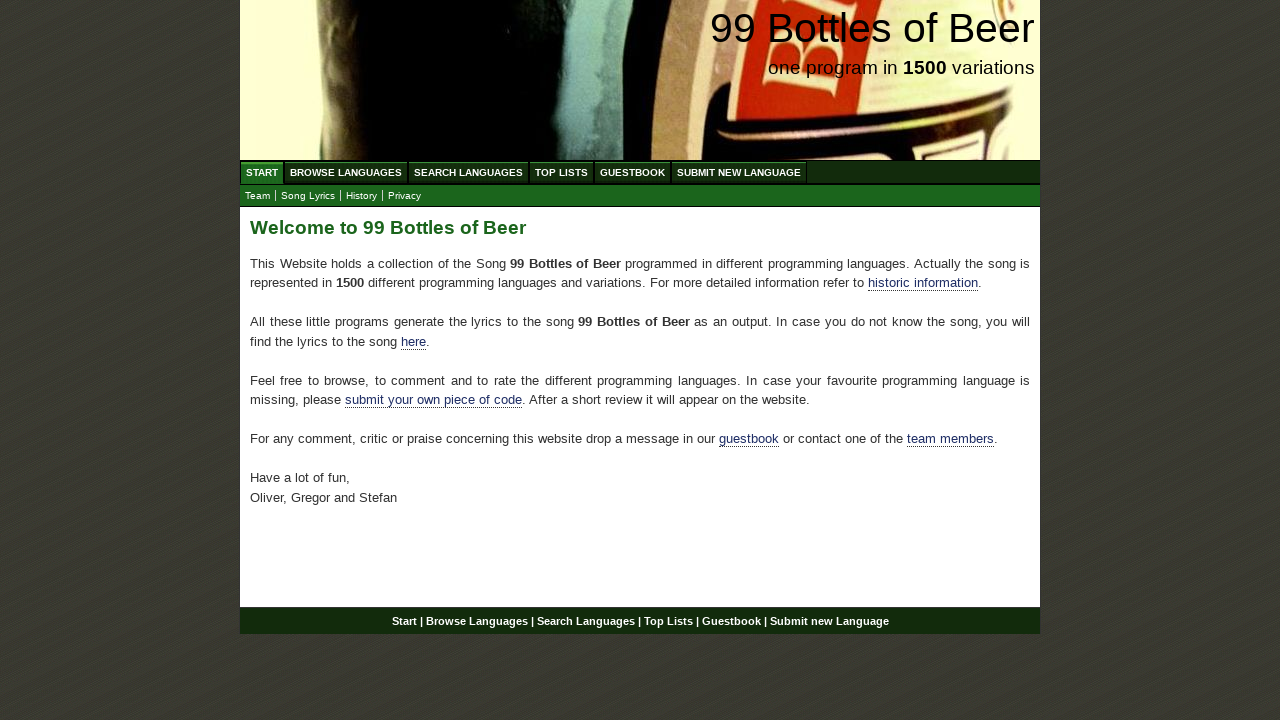

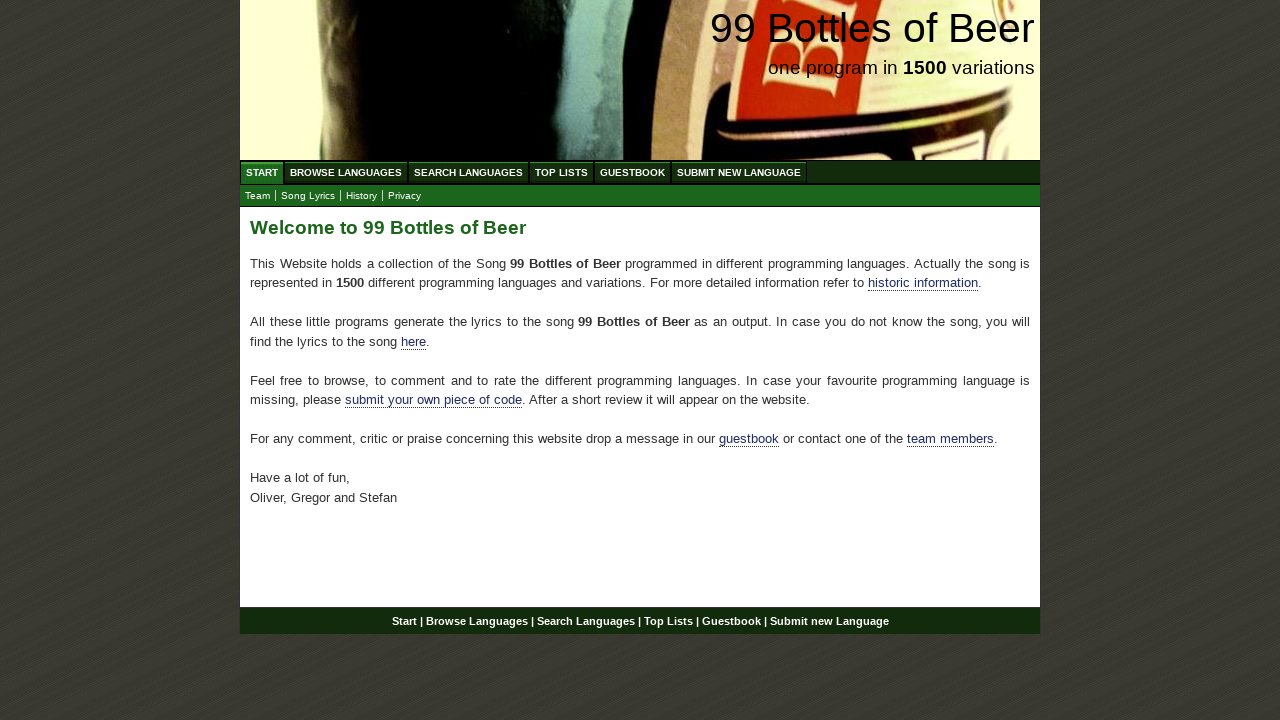